Tests basic form controls including radio buttons, checkboxes, buttons, and links by selecting options and clicking elements on a demo page

Starting URL: https://www.hyrtutorials.com/p/basic-controls.html

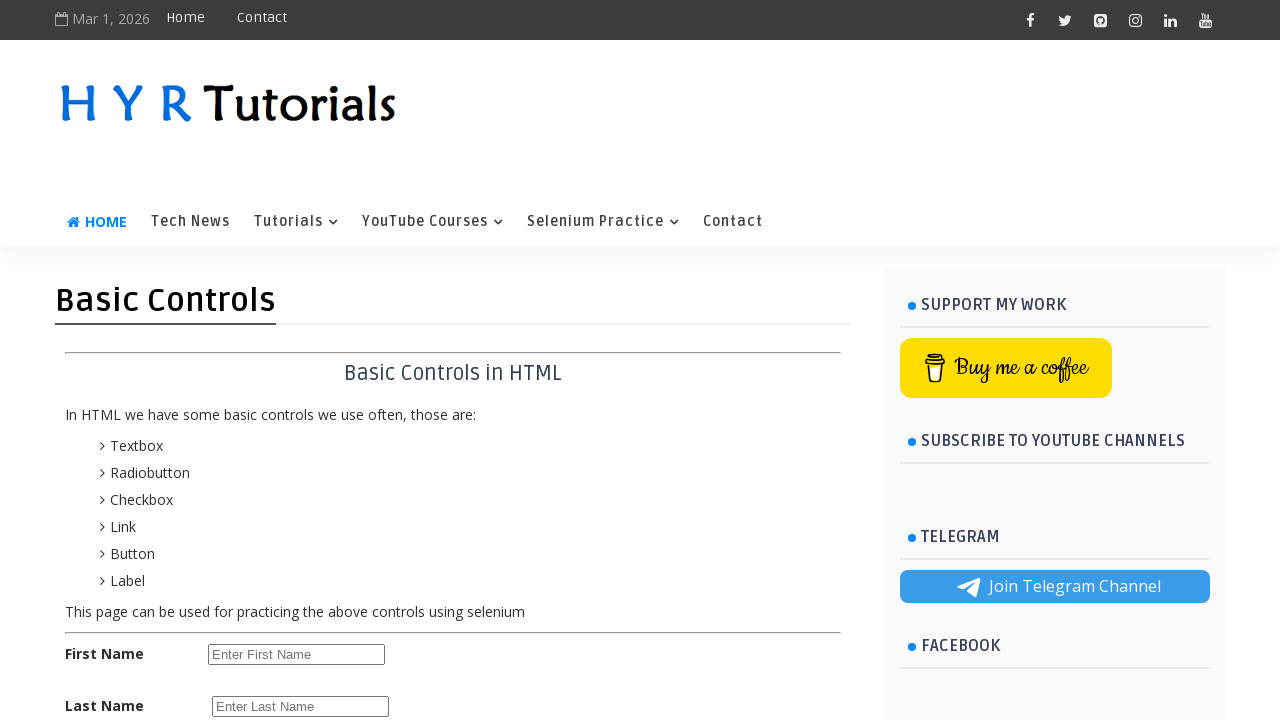

Clicked female radio button at (286, 426) on #femalerb
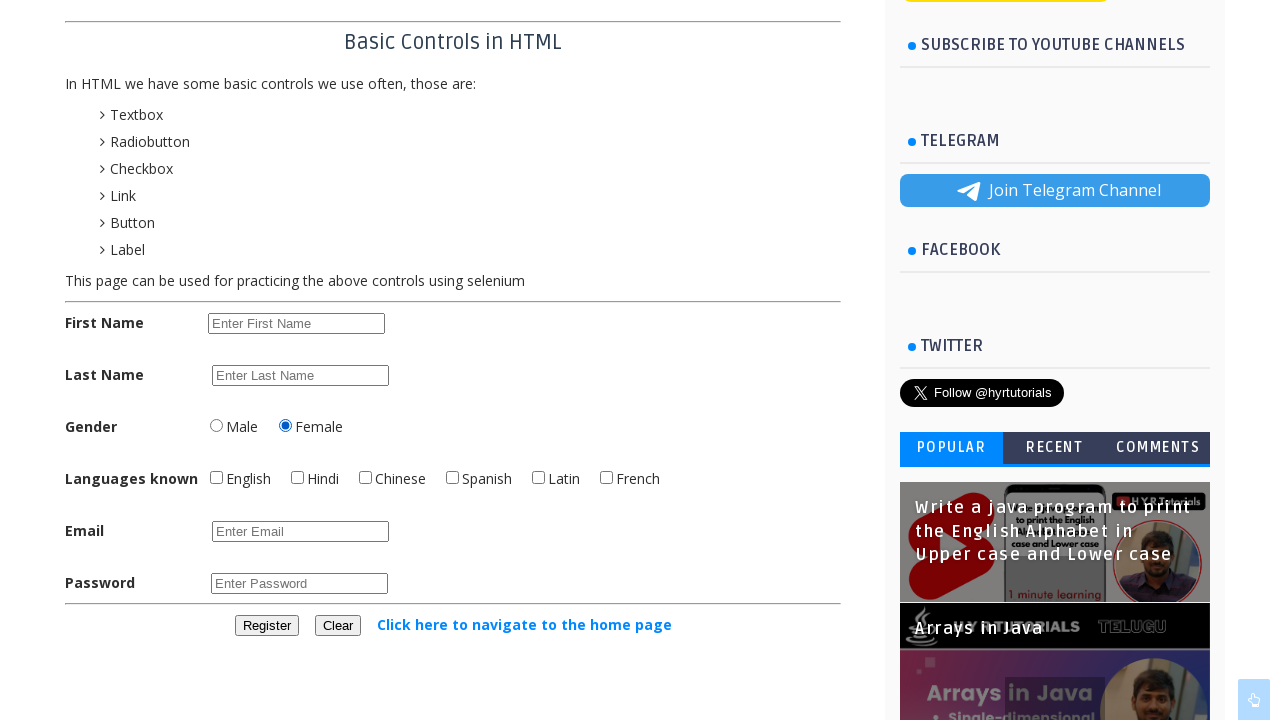

Clicked English checkbox at (216, 478) on #englishchbx
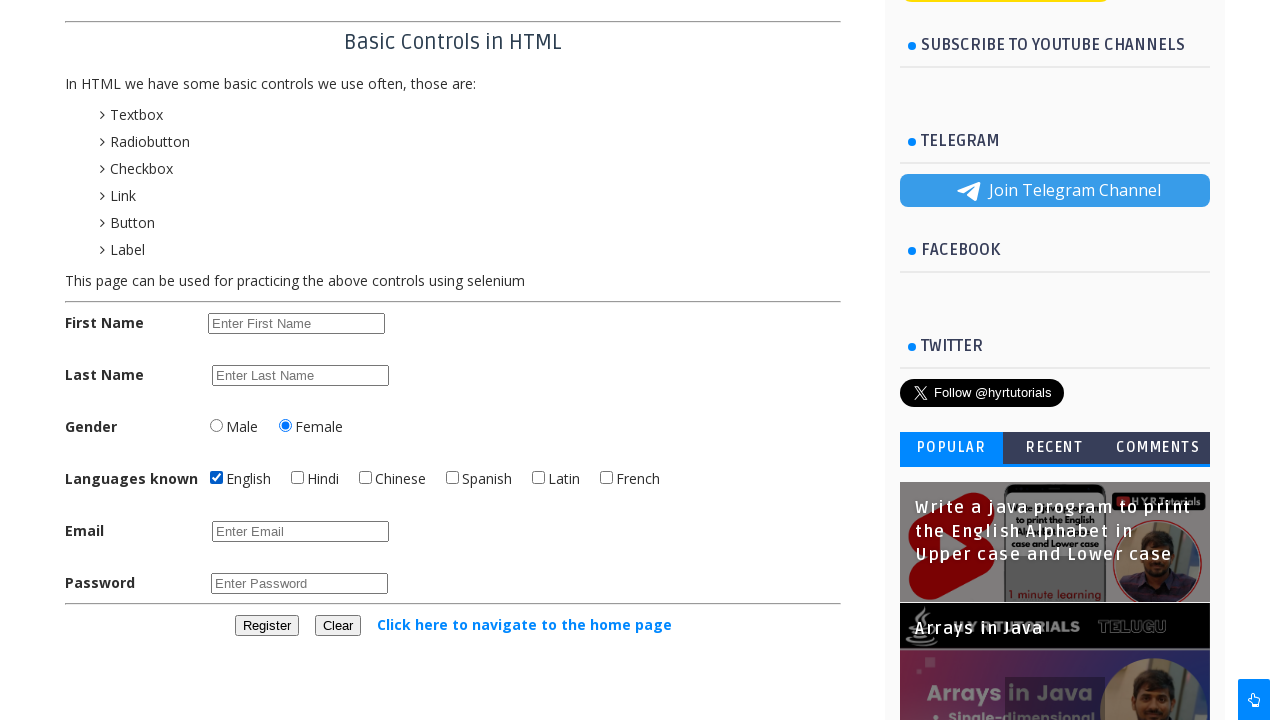

Clicked Hindi checkbox at (298, 478) on #hindichbx
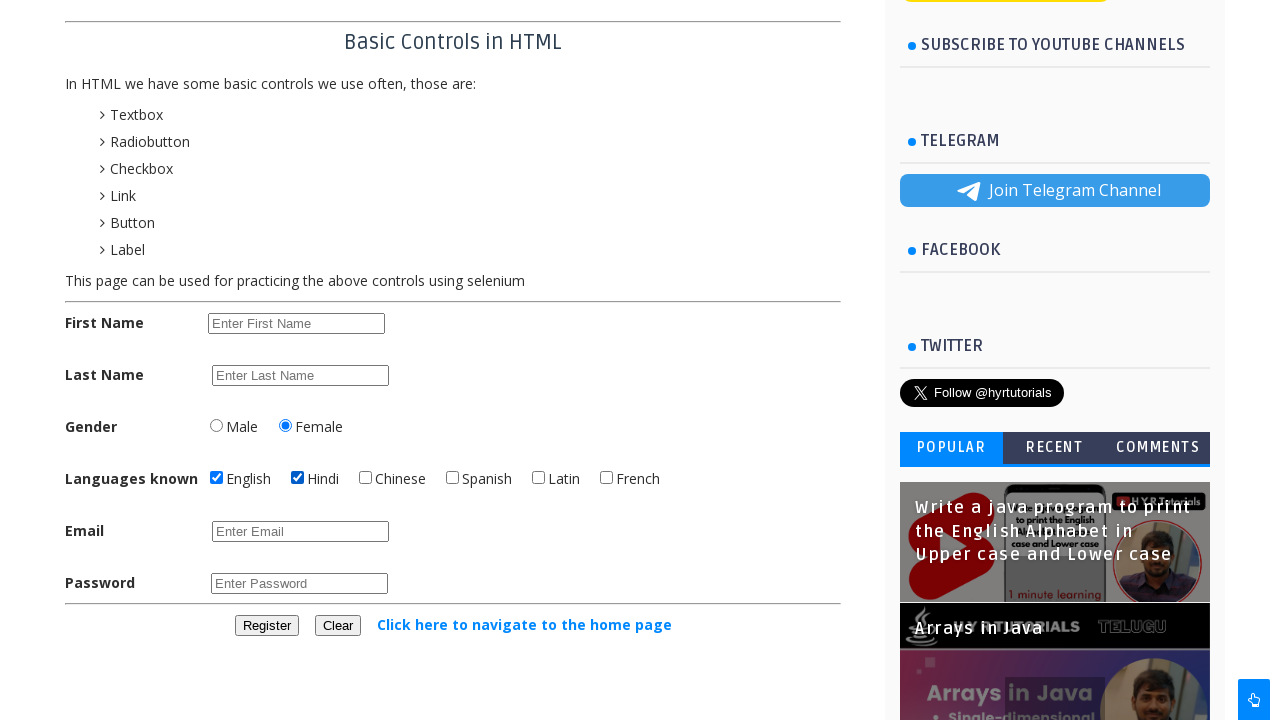

Clicked register button at (266, 626) on #registerbtn
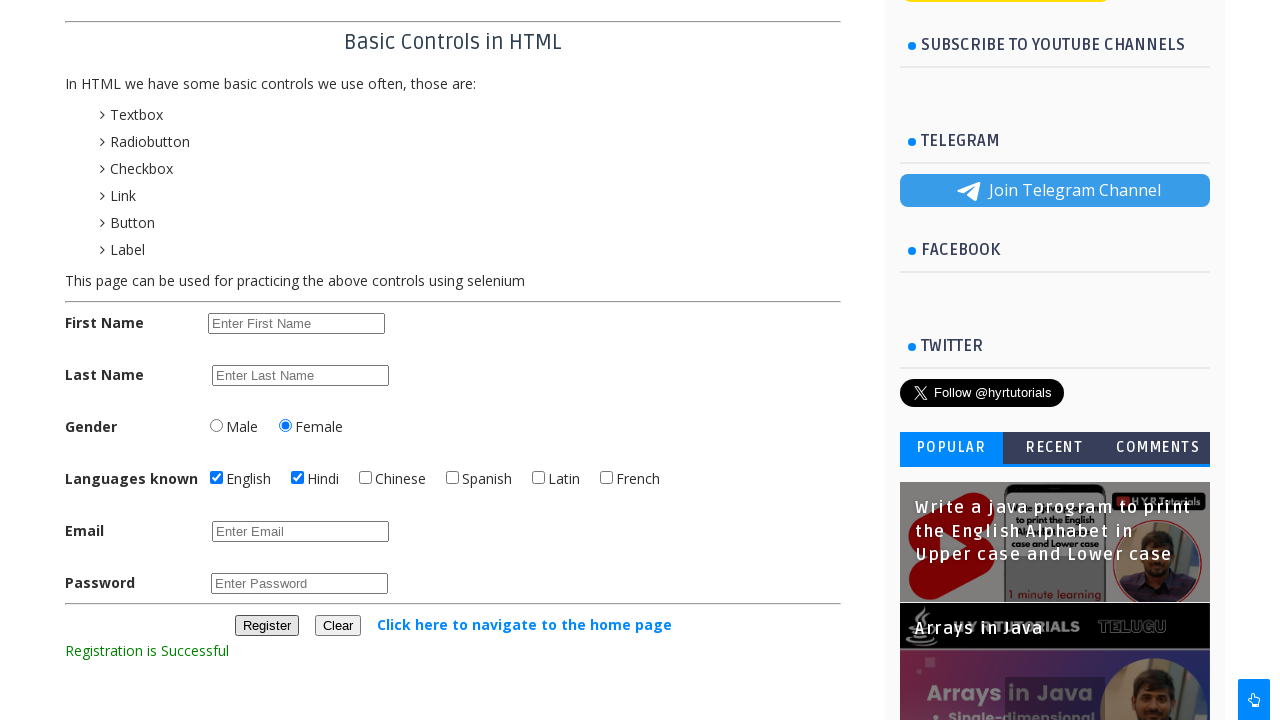

Clicked navigate home link at (524, 624) on #navigateHome
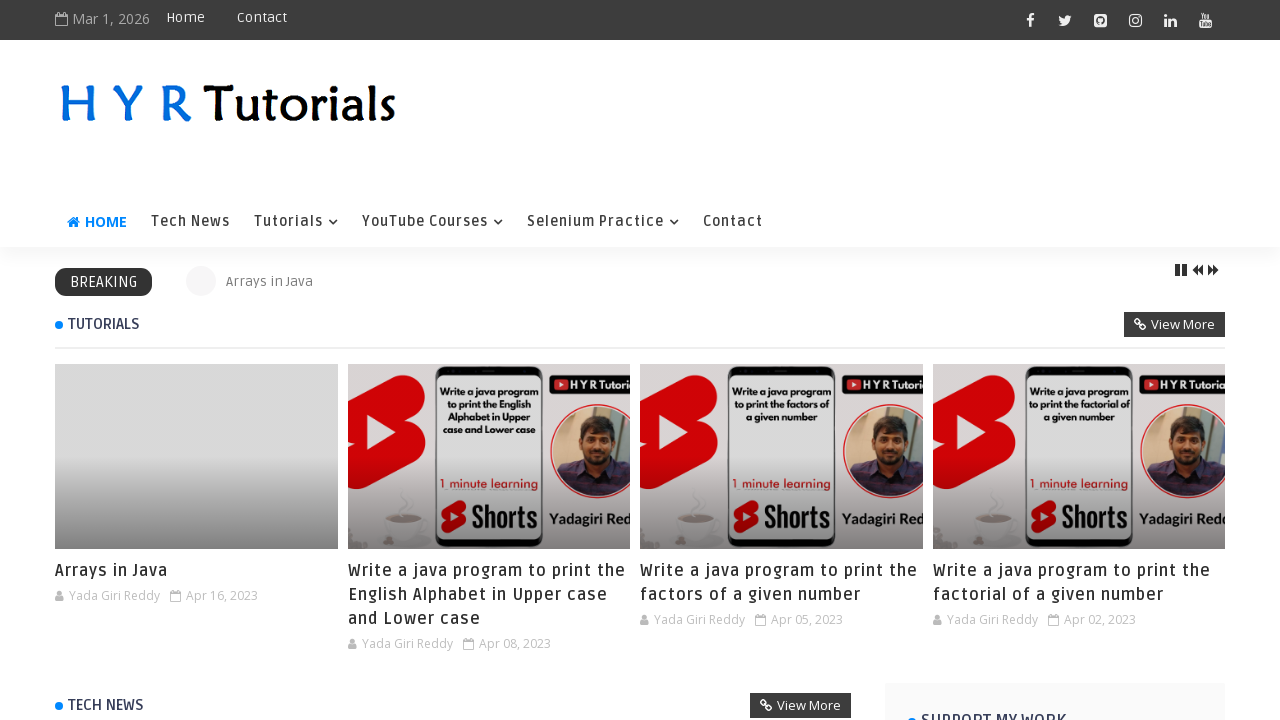

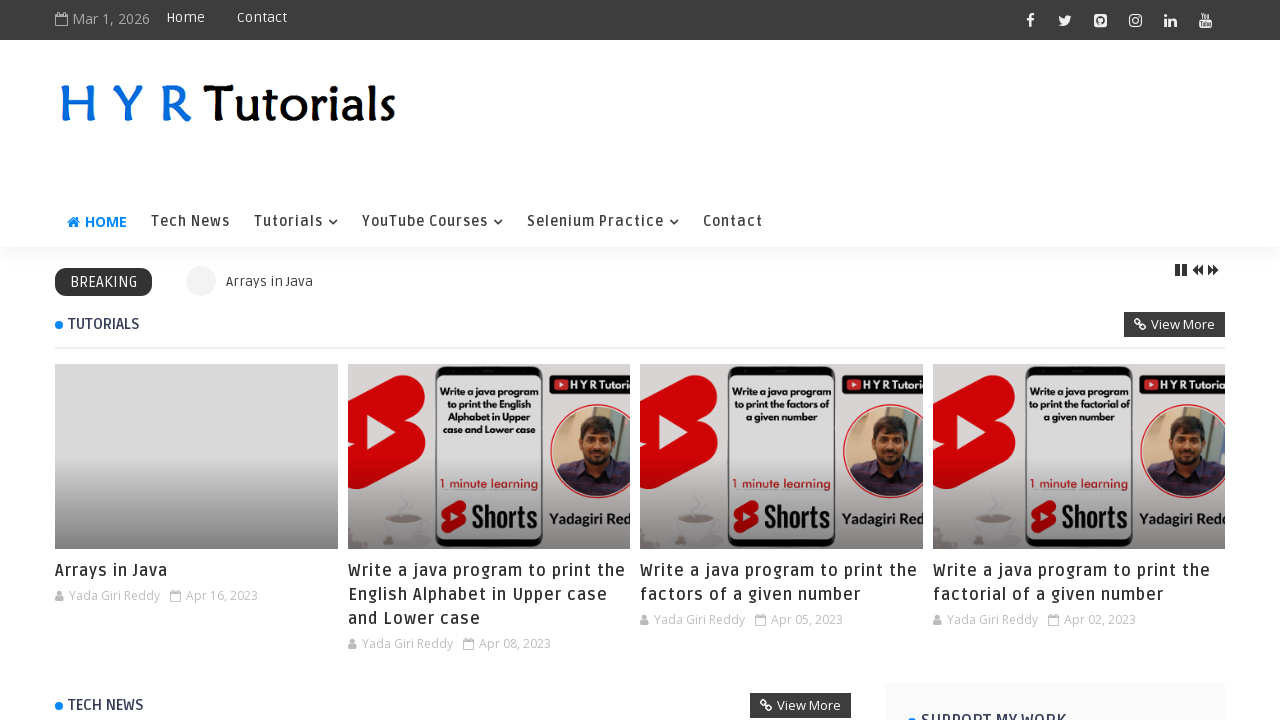